Tests drag and drop functionality by dragging an element and dropping it onto a target area within an iframe

Starting URL: https://jqueryui.com/droppable/

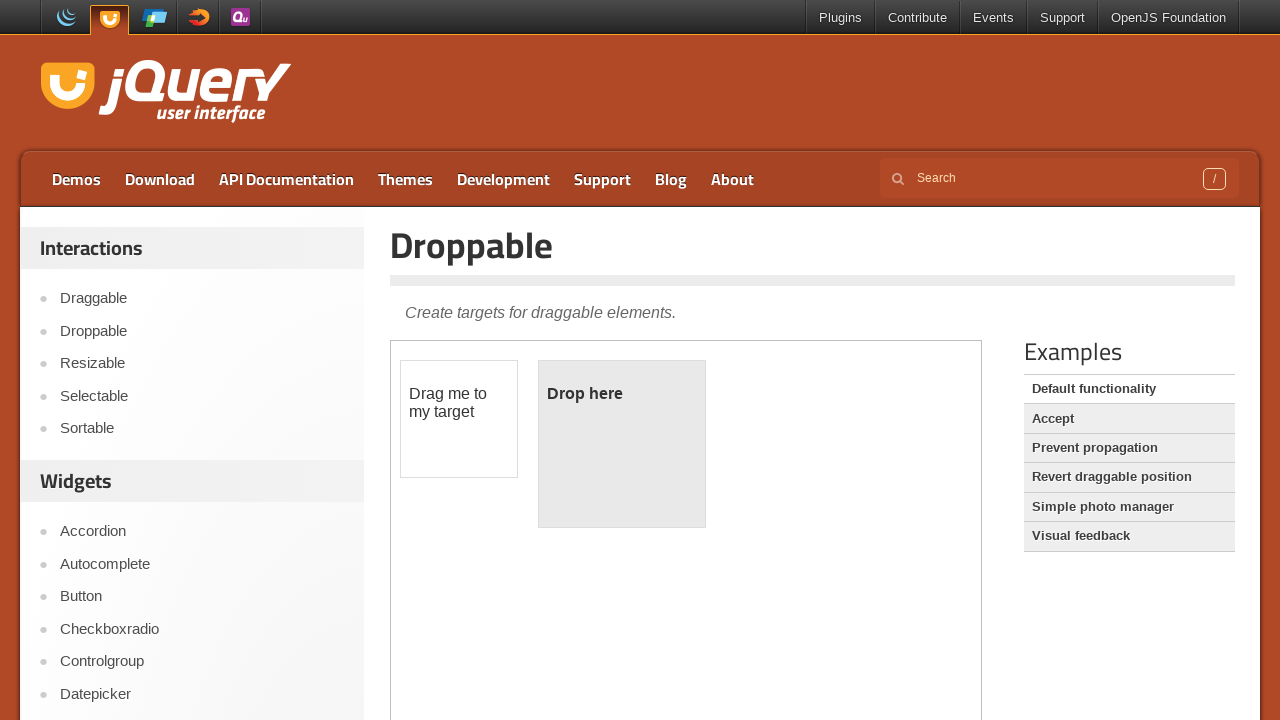

Located the iframe containing the drag and drop demo
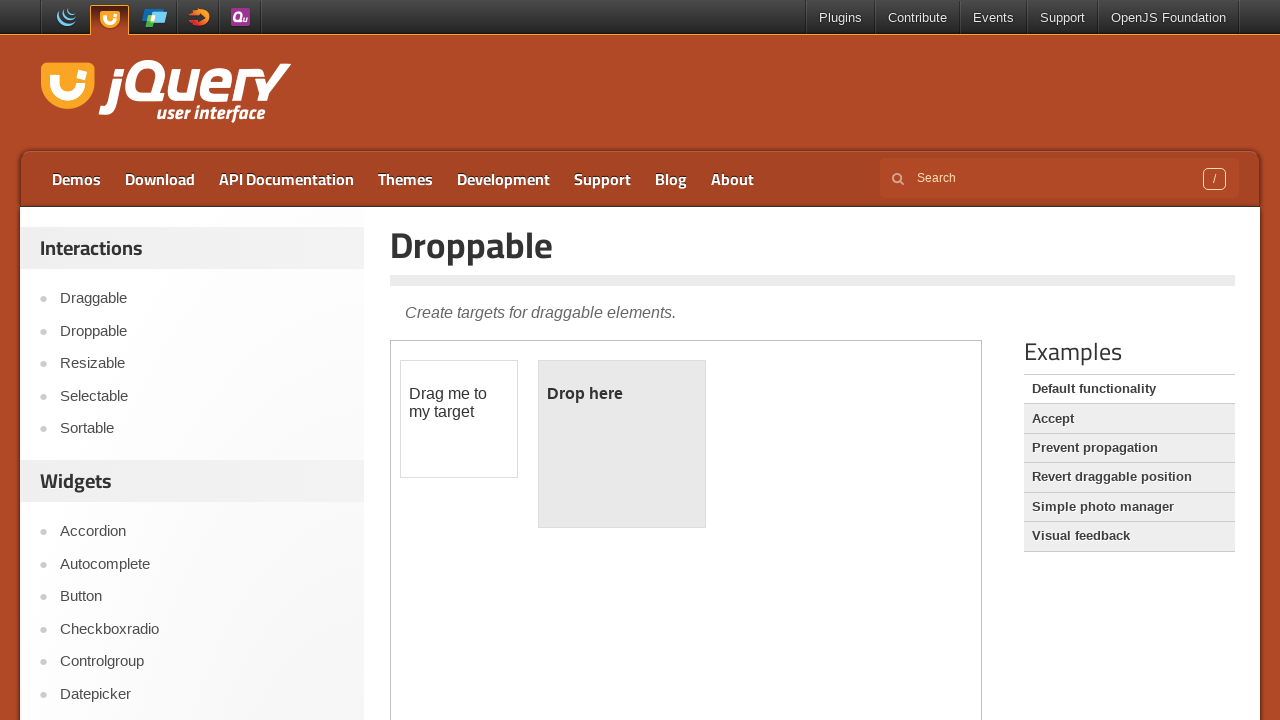

Located the draggable element
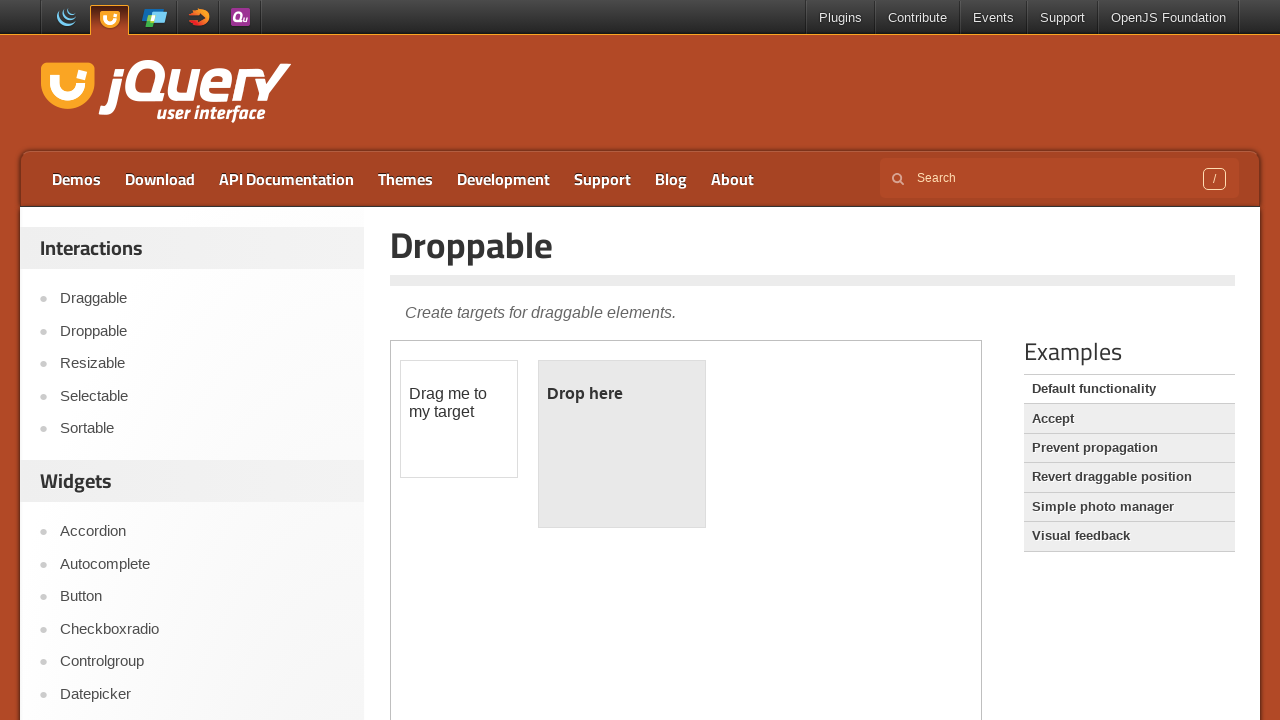

Located the droppable target area
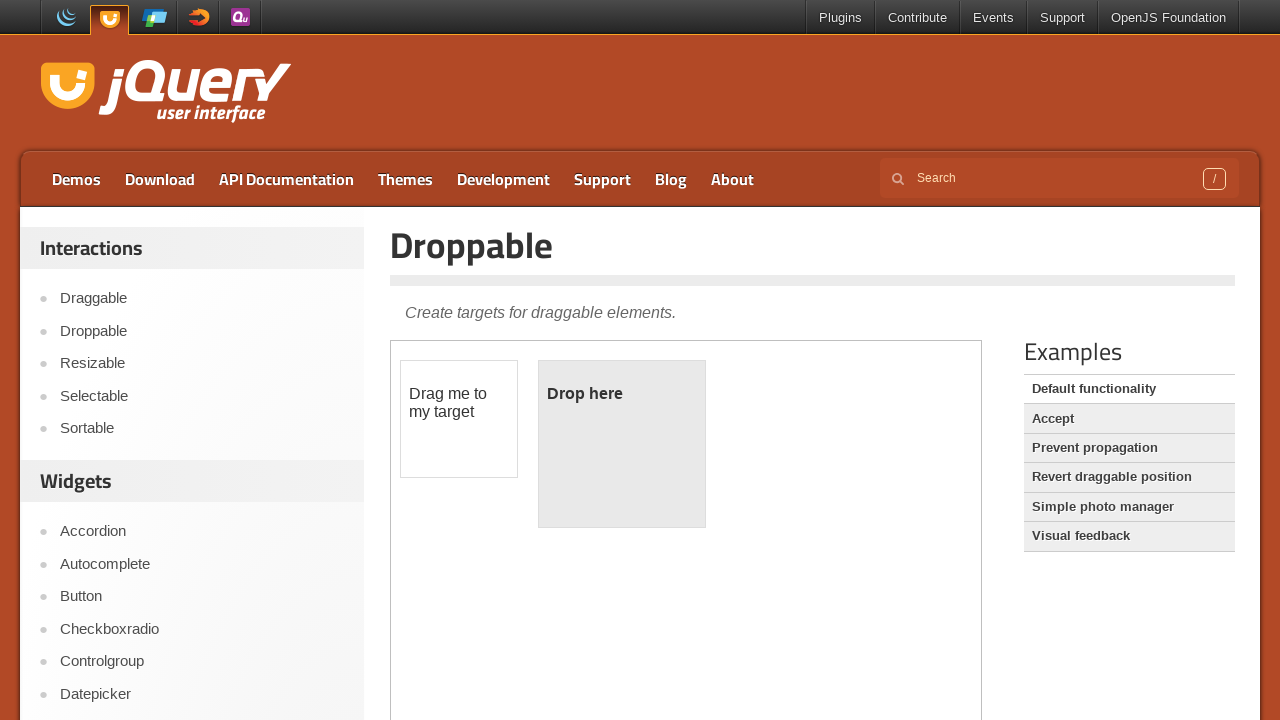

Dragged draggable element and dropped it onto the target area at (622, 444)
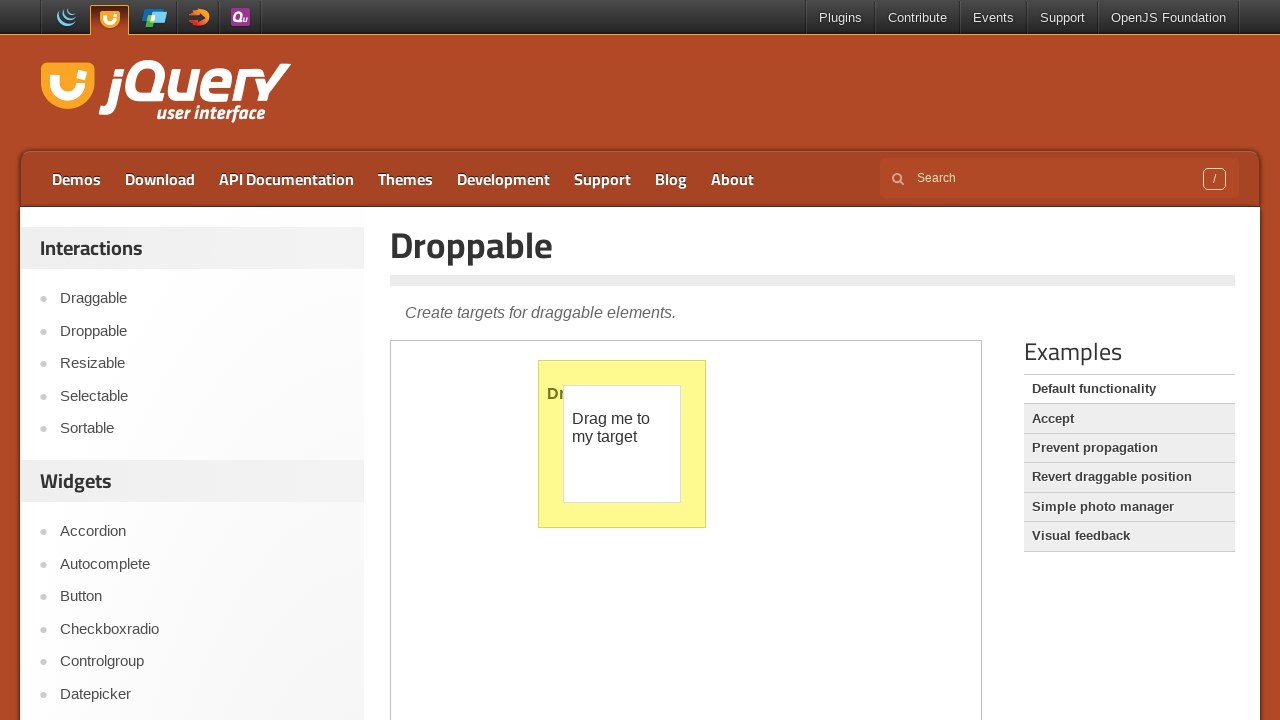

Refreshed the page
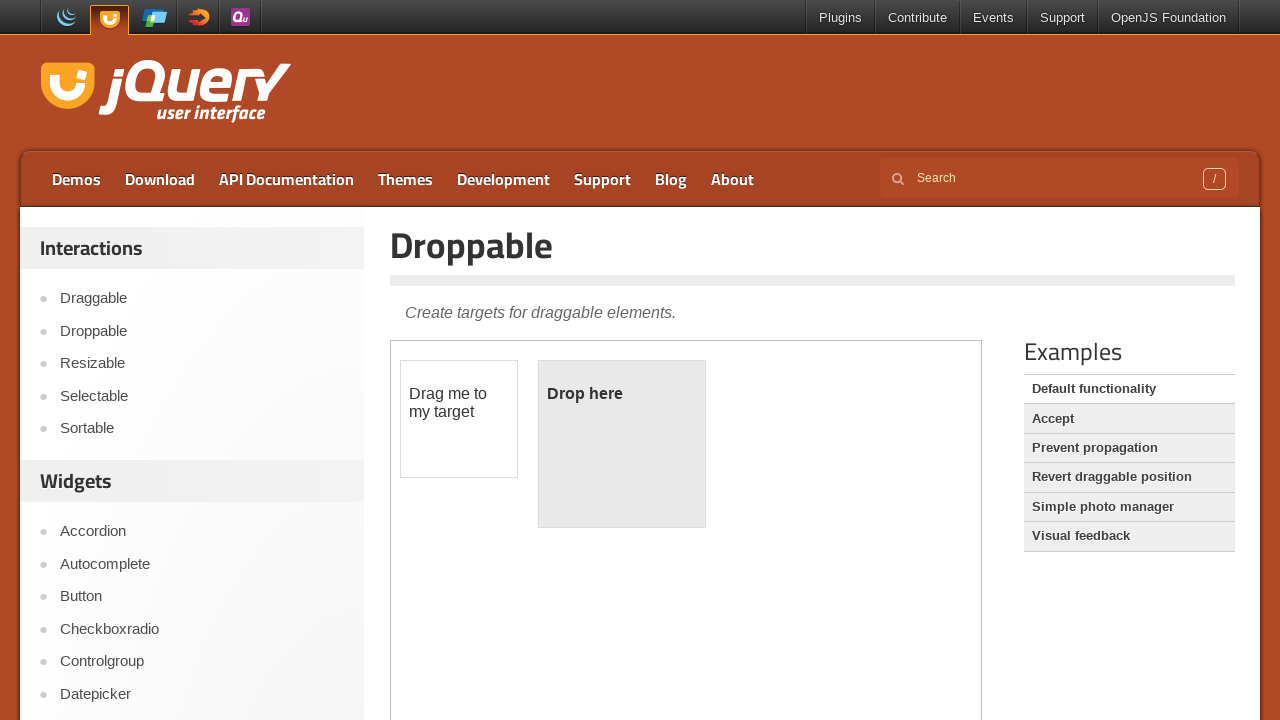

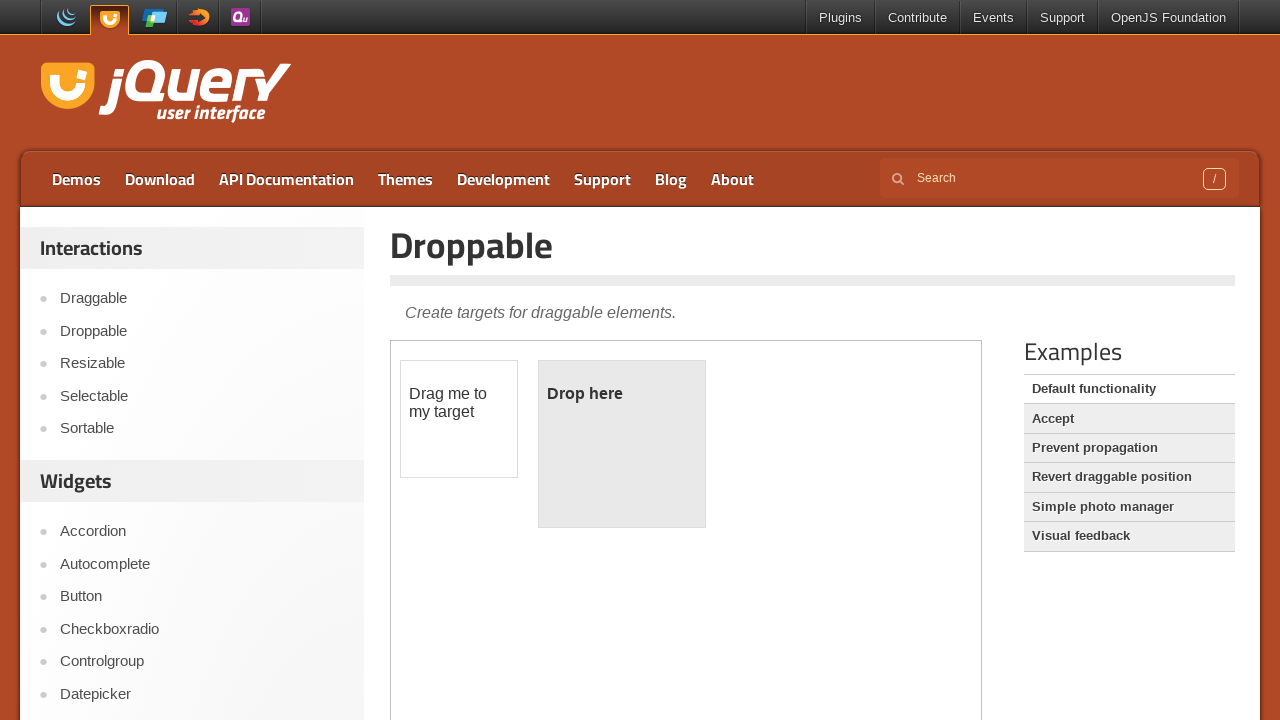